Tests clearing the completed state of all items by checking and then unchecking toggle-all

Starting URL: https://demo.playwright.dev/todomvc

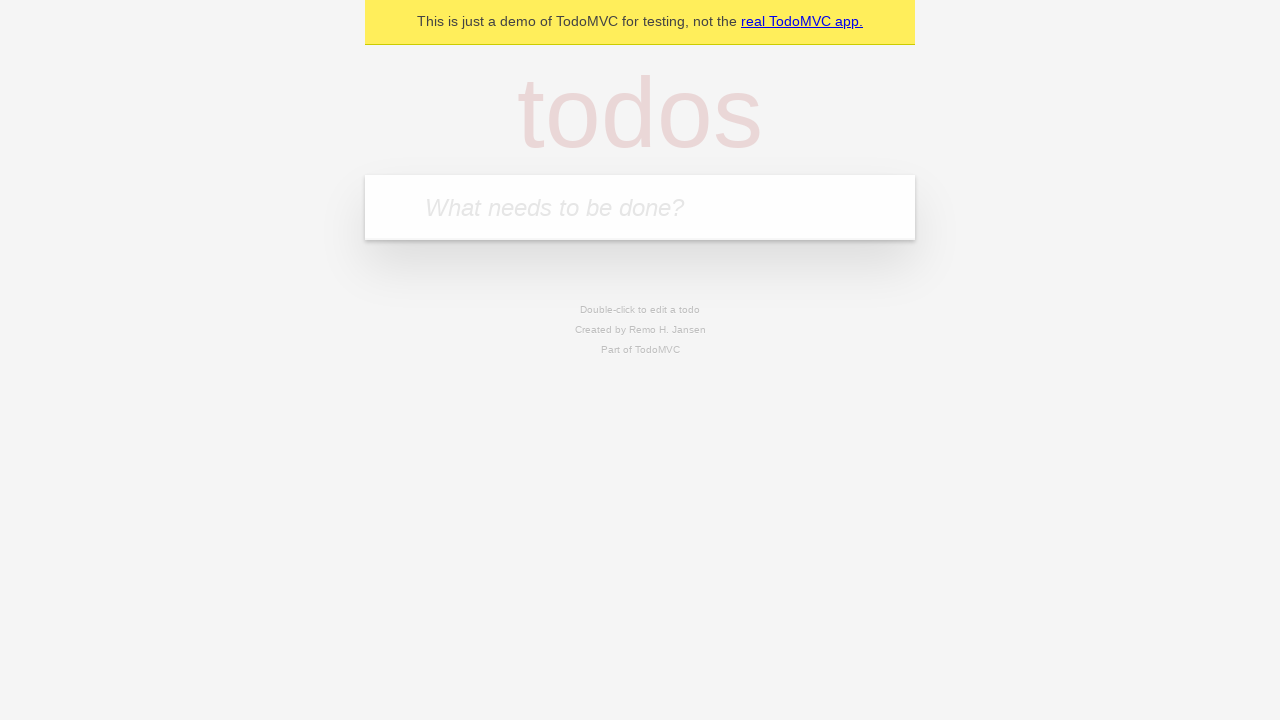

Filled new todo input with 'buy some cheese' on .new-todo
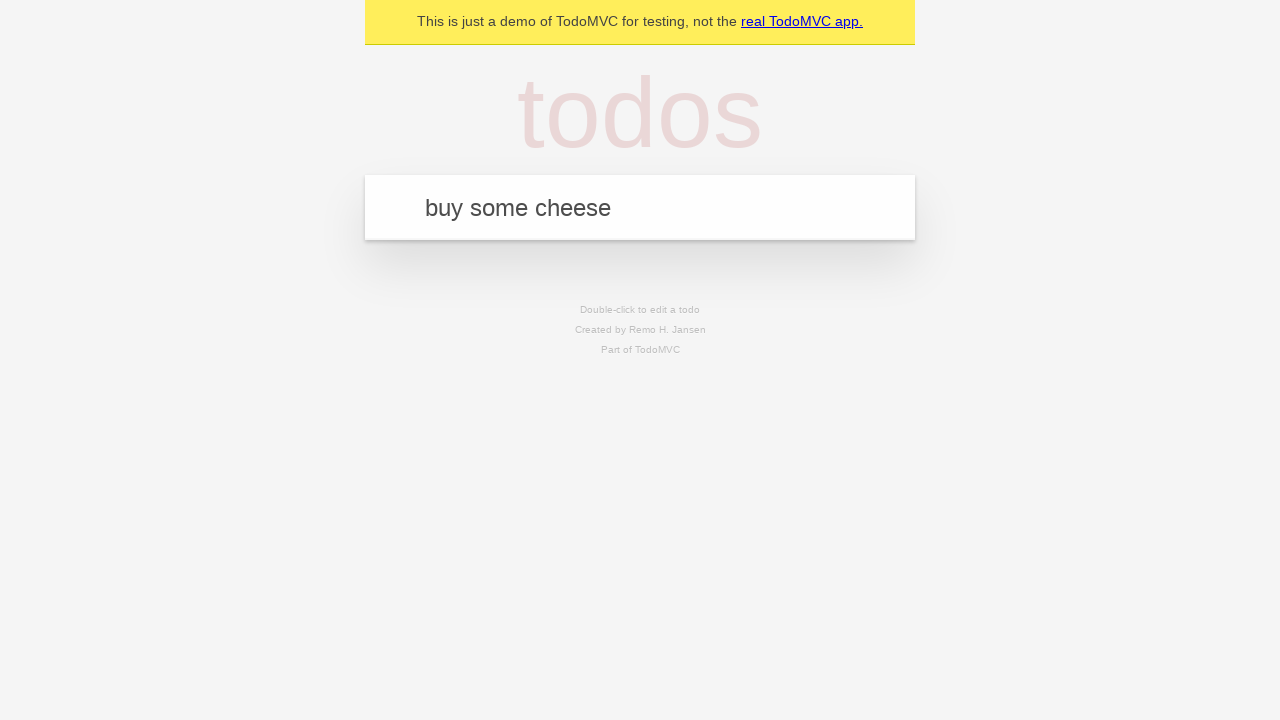

Pressed Enter to add first todo item on .new-todo
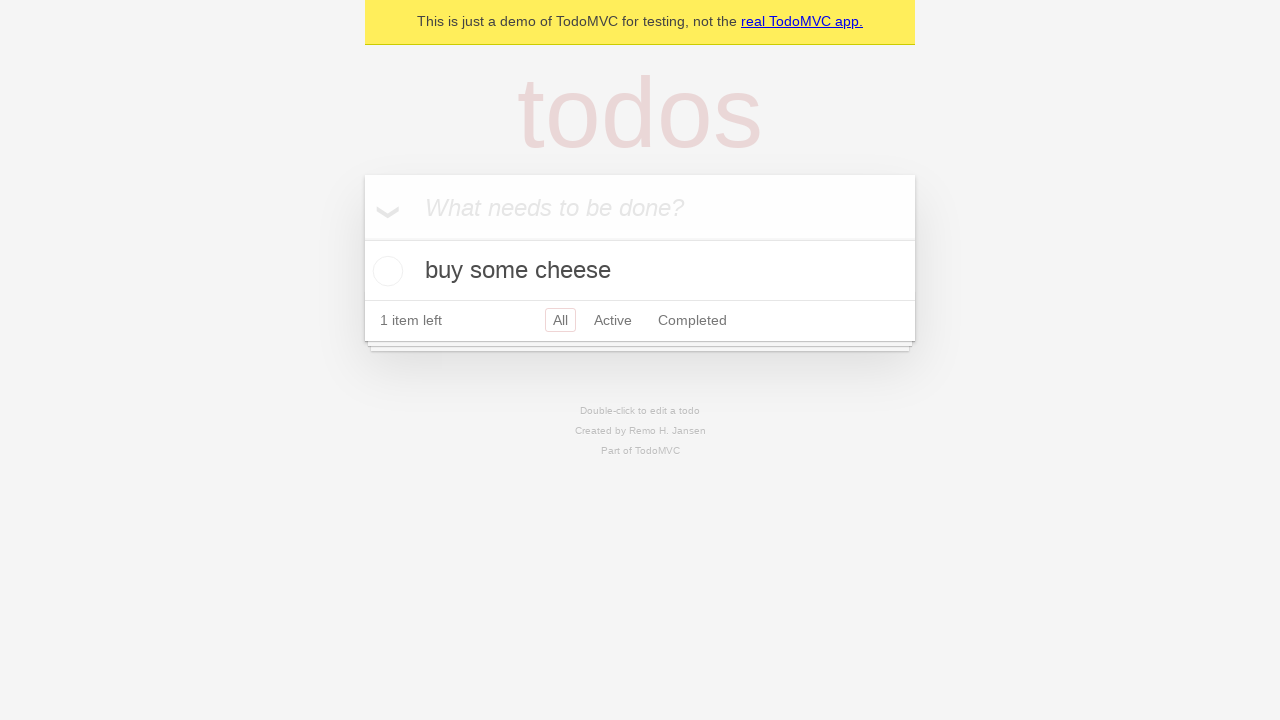

Filled new todo input with 'feed the cat' on .new-todo
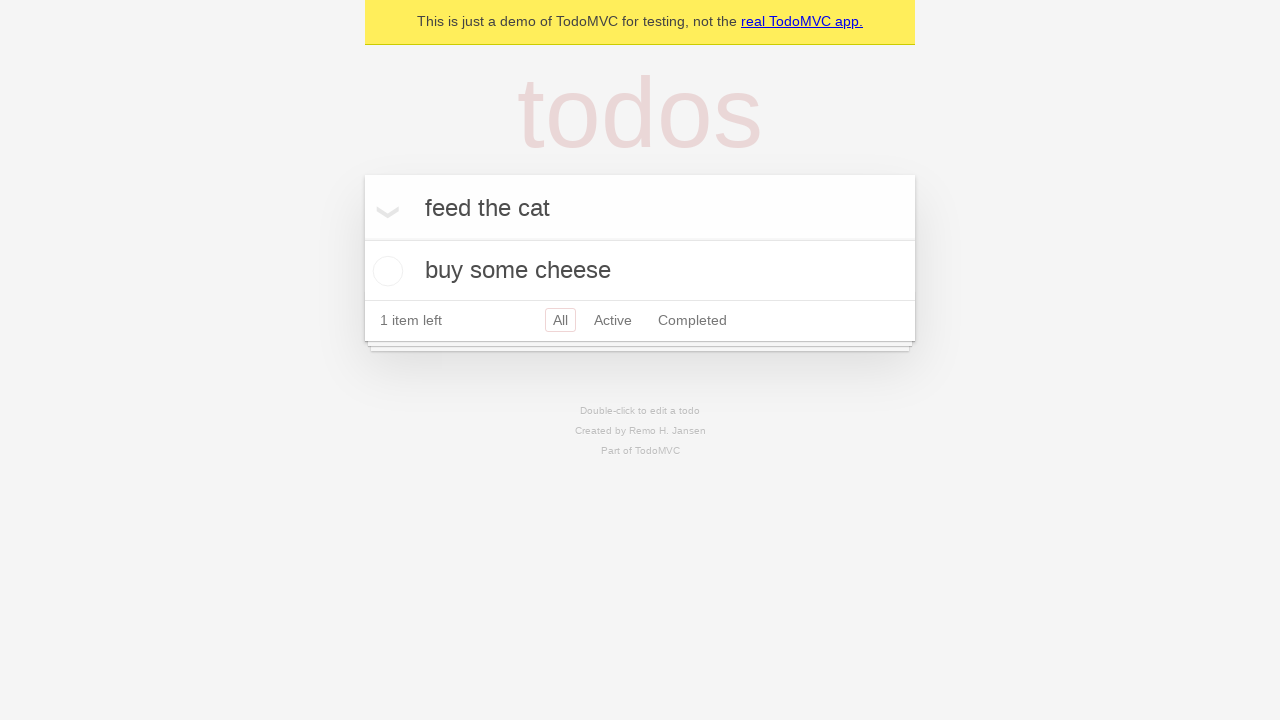

Pressed Enter to add second todo item on .new-todo
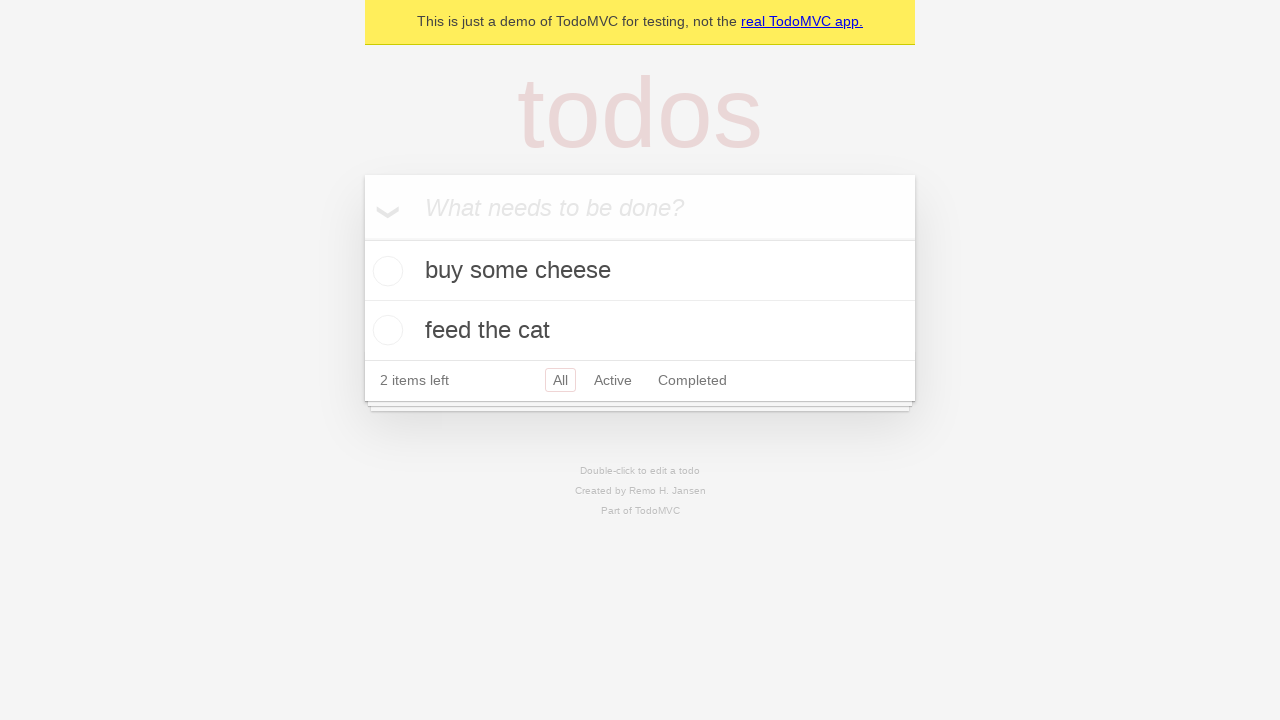

Filled new todo input with 'book a doctors appointment' on .new-todo
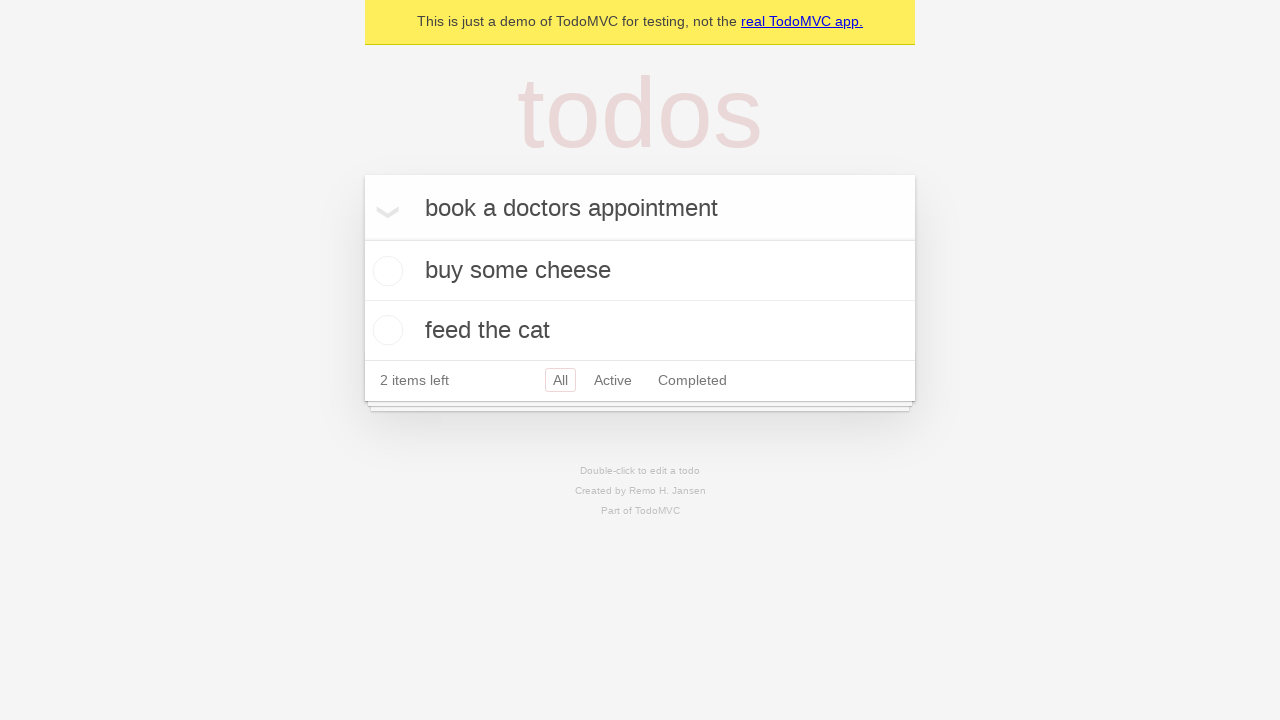

Pressed Enter to add third todo item on .new-todo
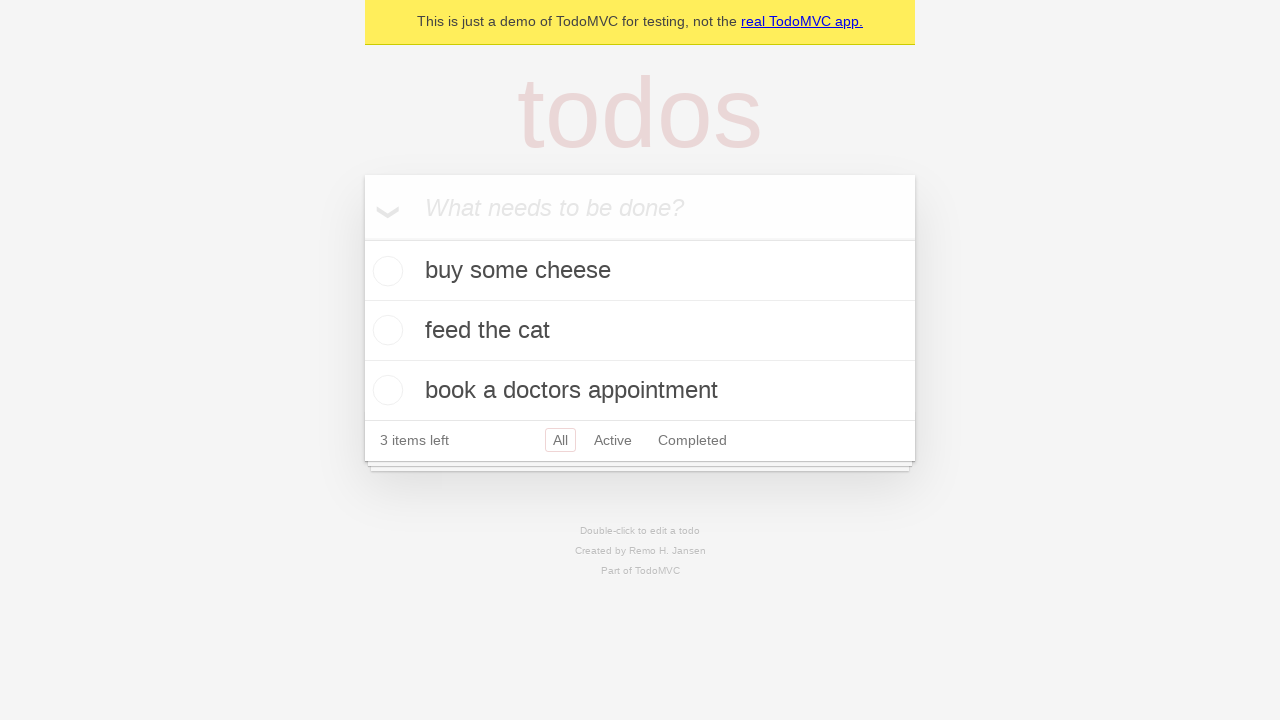

Checked toggle-all to mark all items as completed at (362, 238) on .toggle-all
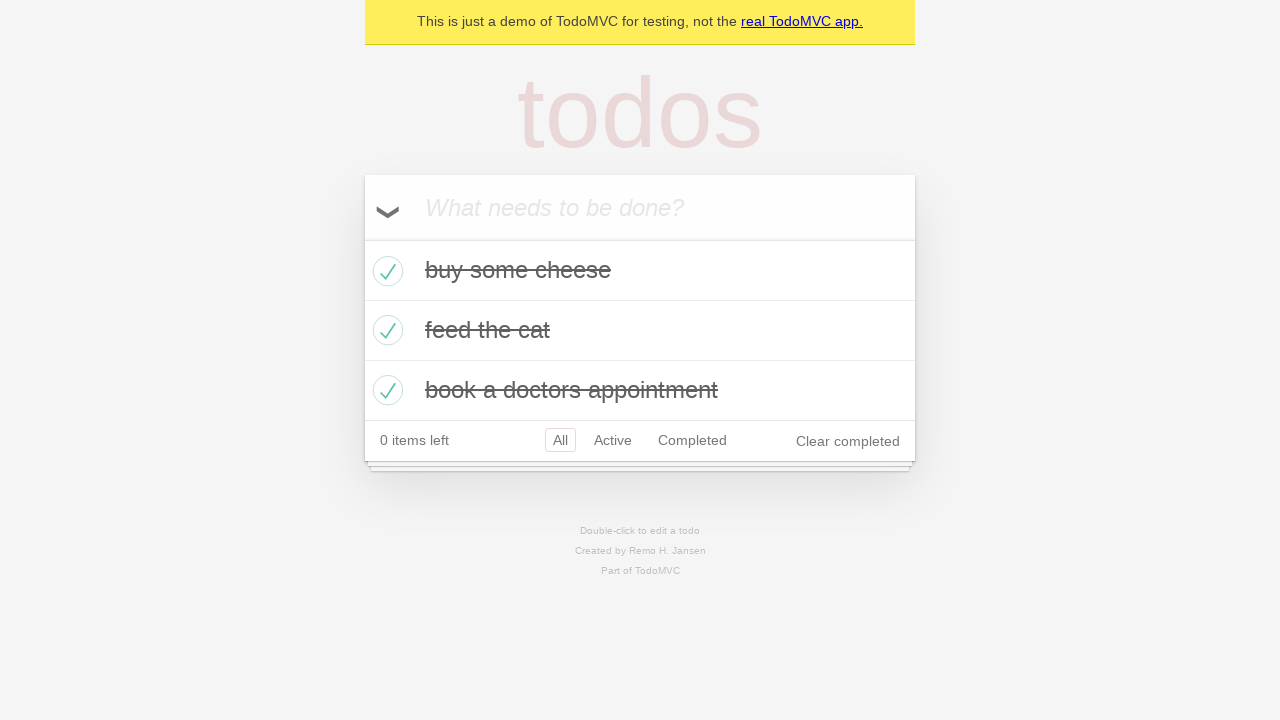

Unchecked toggle-all to clear completed state of all items at (362, 238) on .toggle-all
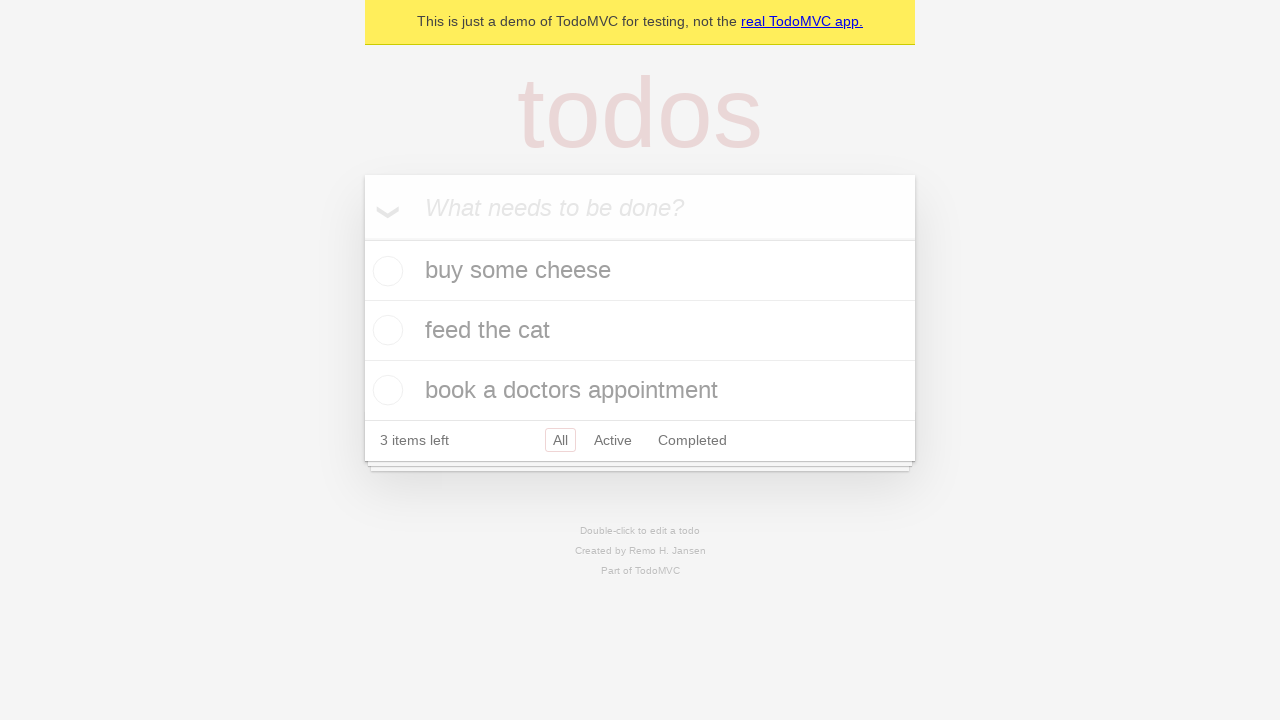

Waited for todo list items to update
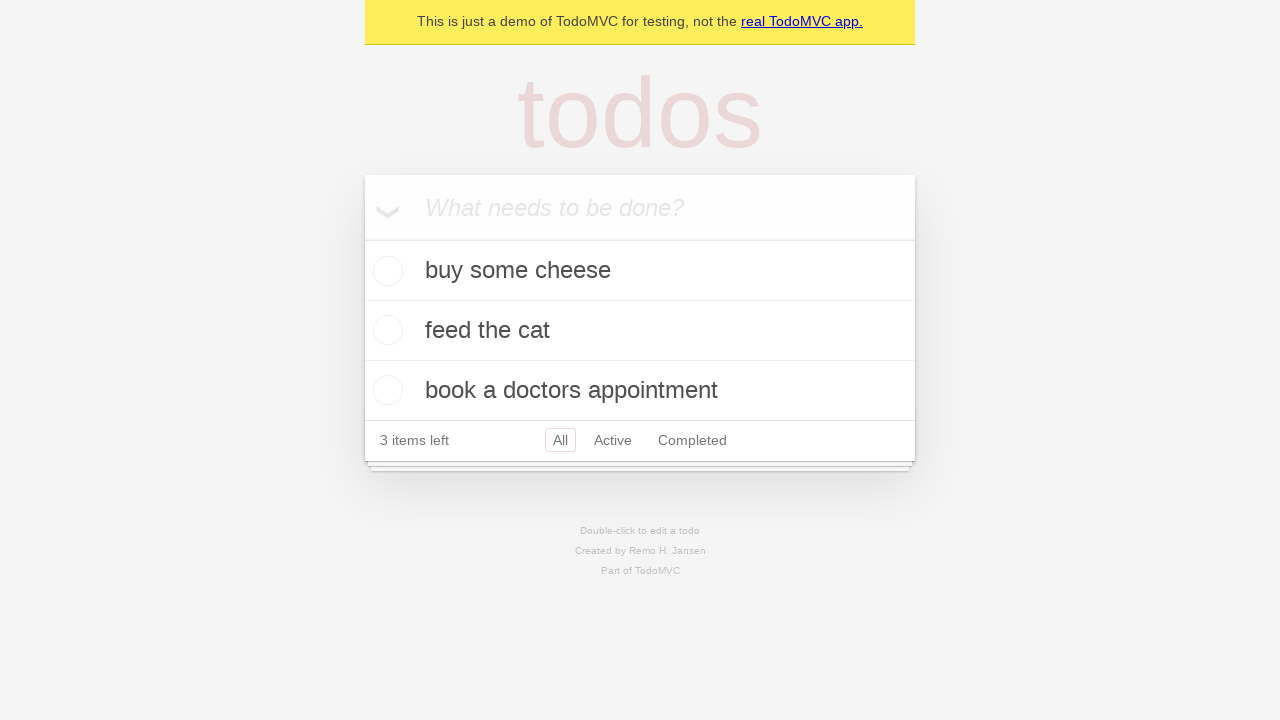

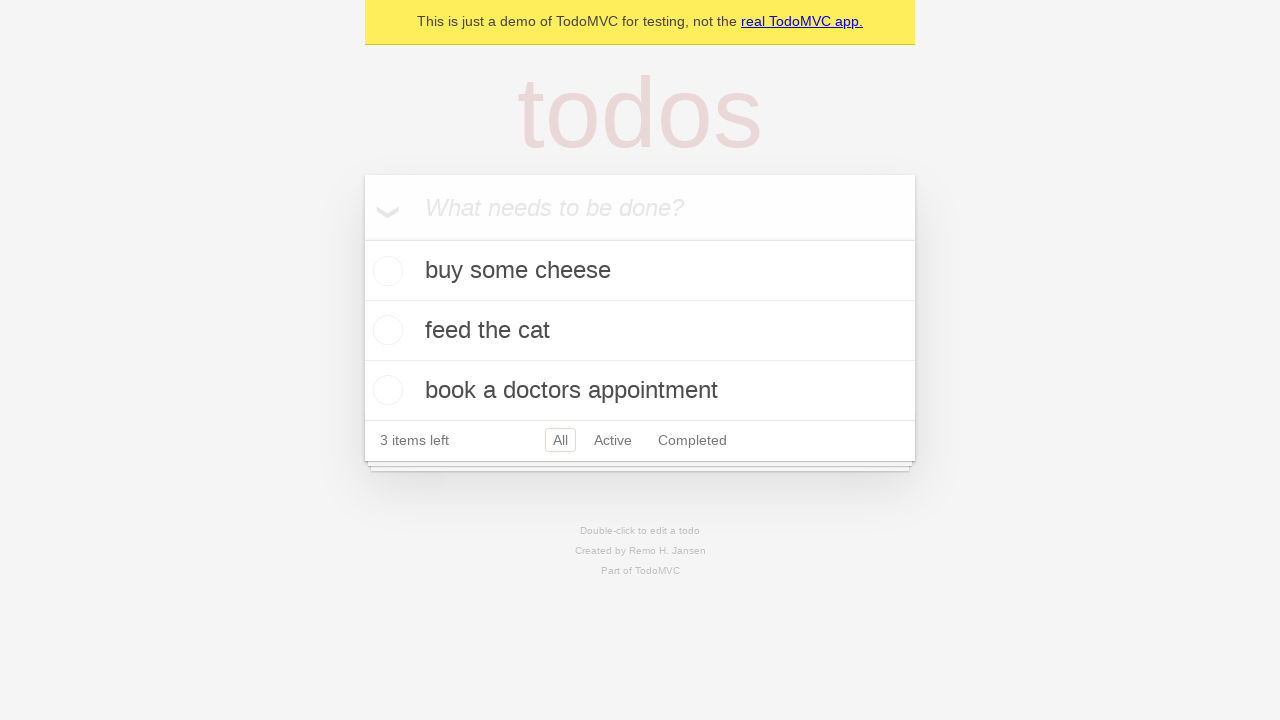